Tests multi-window handling by navigating to the windows example page, clicking to open a new window, switching between windows, and verifying content in both windows

Starting URL: https://the-internet.herokuapp.com

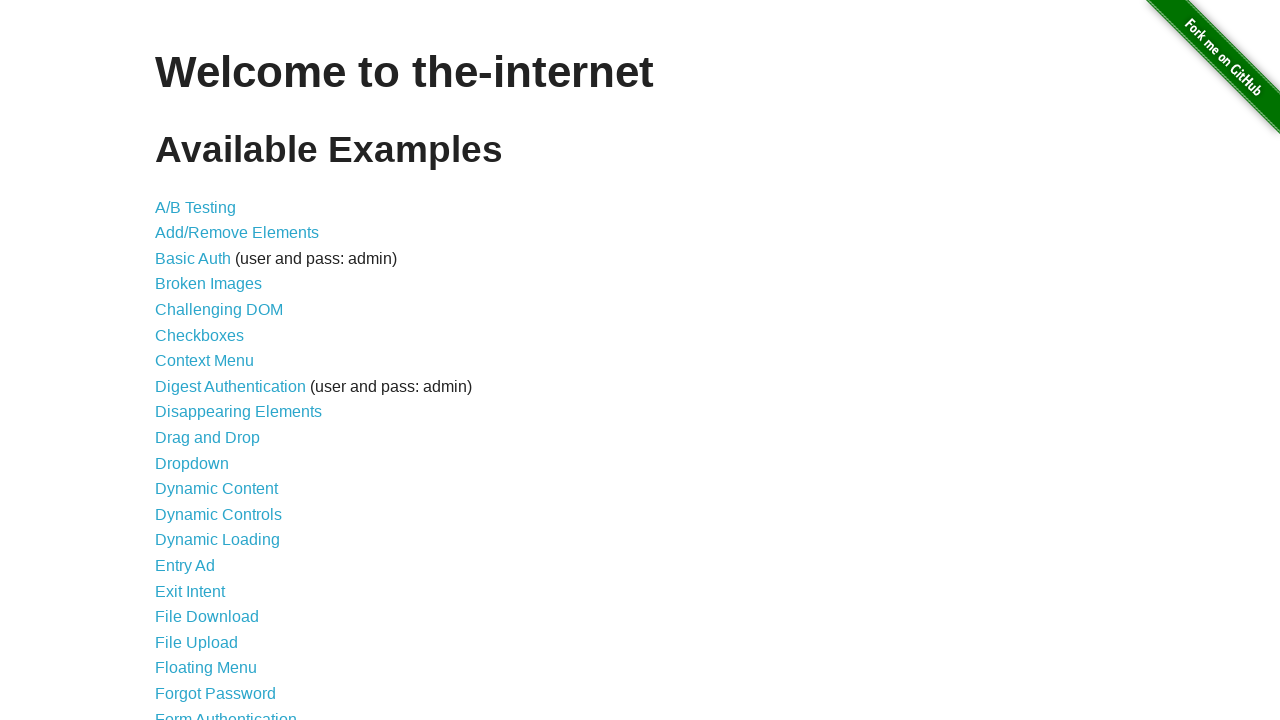

Clicked on 'Multiple Windows' link to navigate to windows example page at (218, 369) on a[href='/windows']
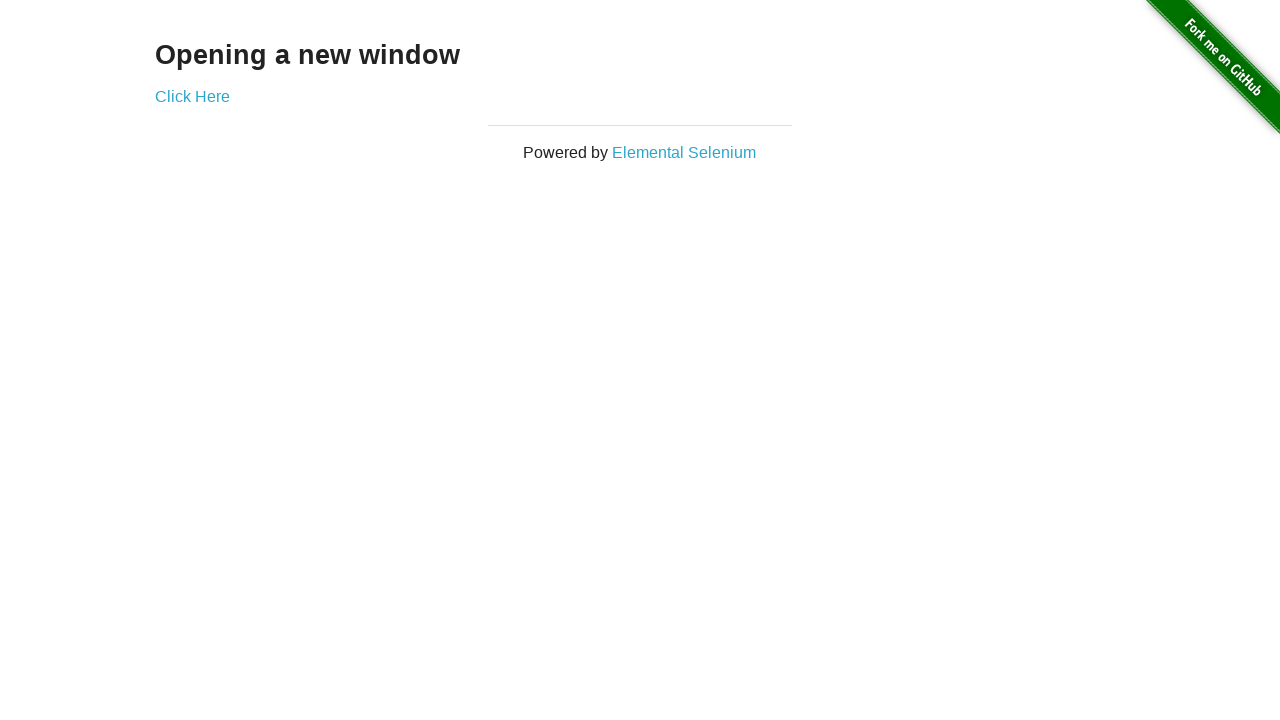

Clicked 'Click Here' link to open a new window at (192, 96) on a[href='/windows/new']
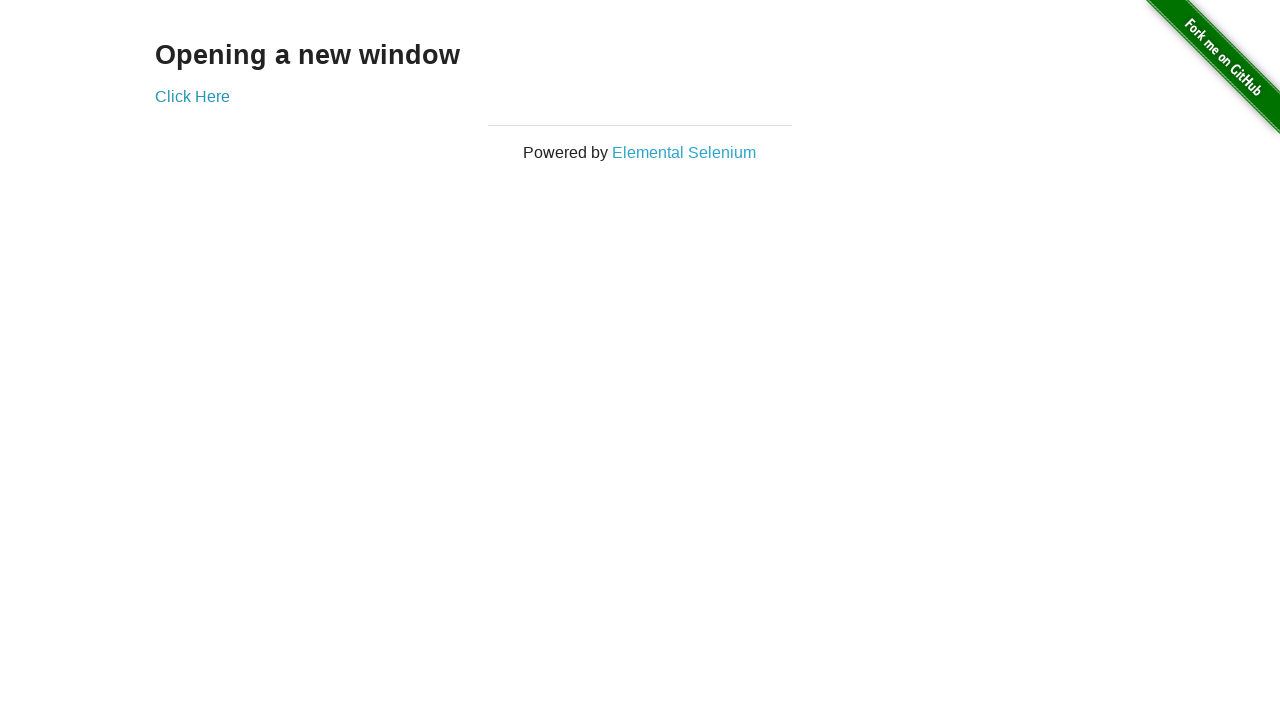

New window/tab opened and captured
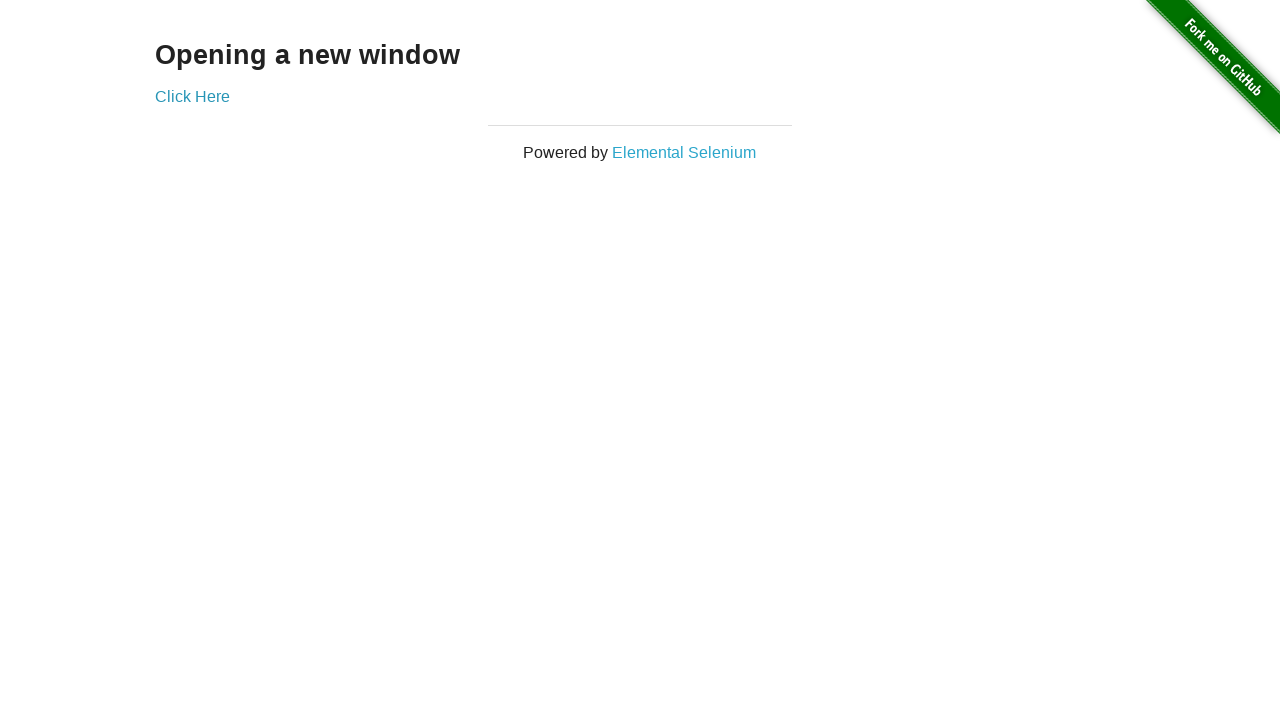

Waited for heading element to load in new window
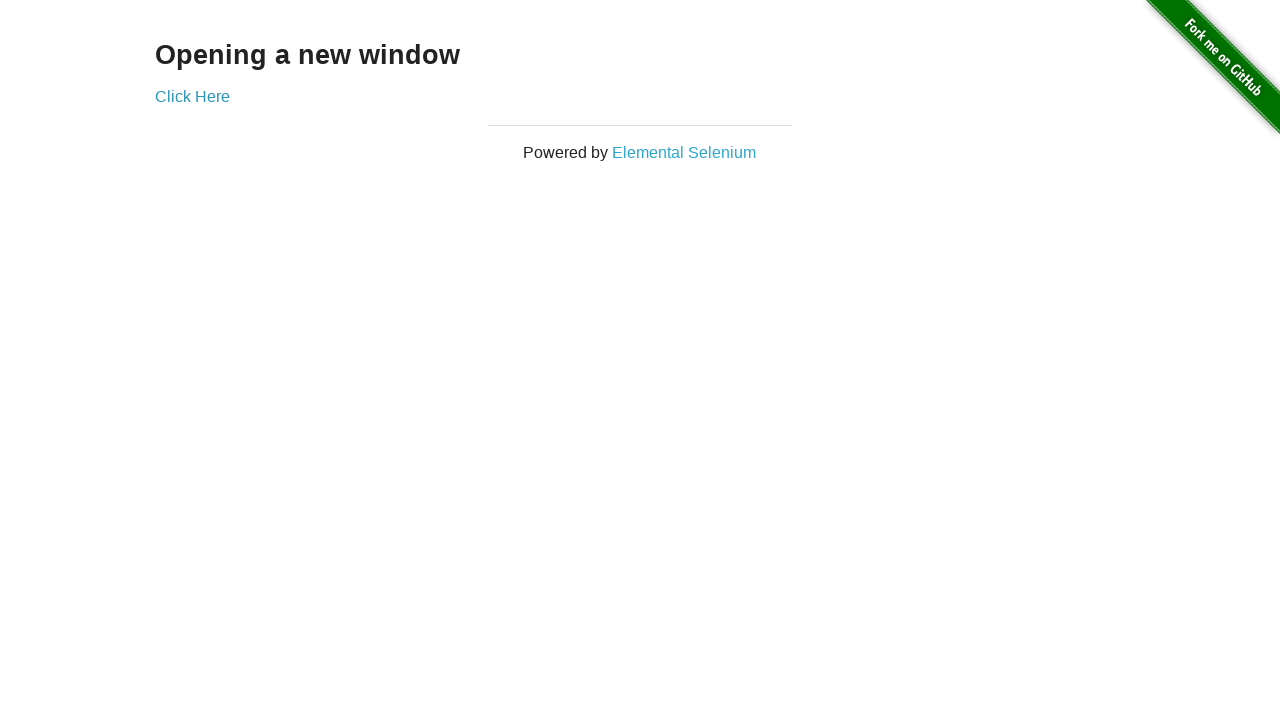

Retrieved text content from heading in new window
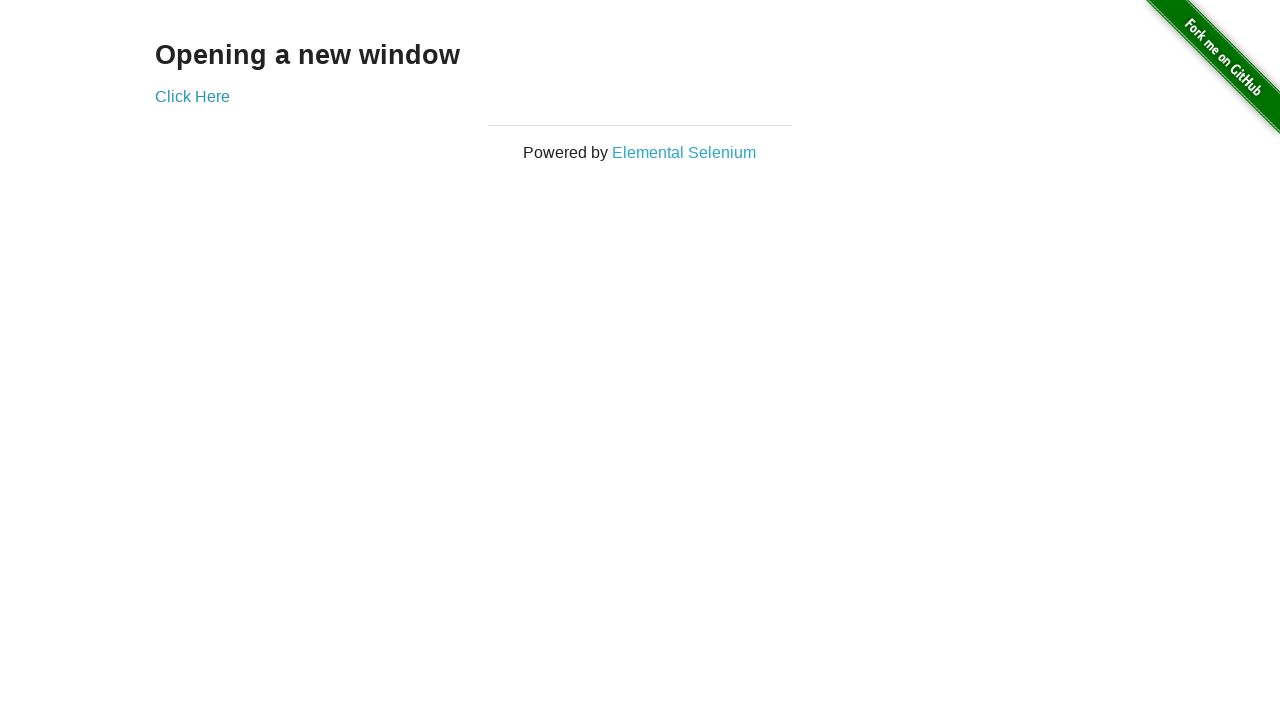

Switched back to original window
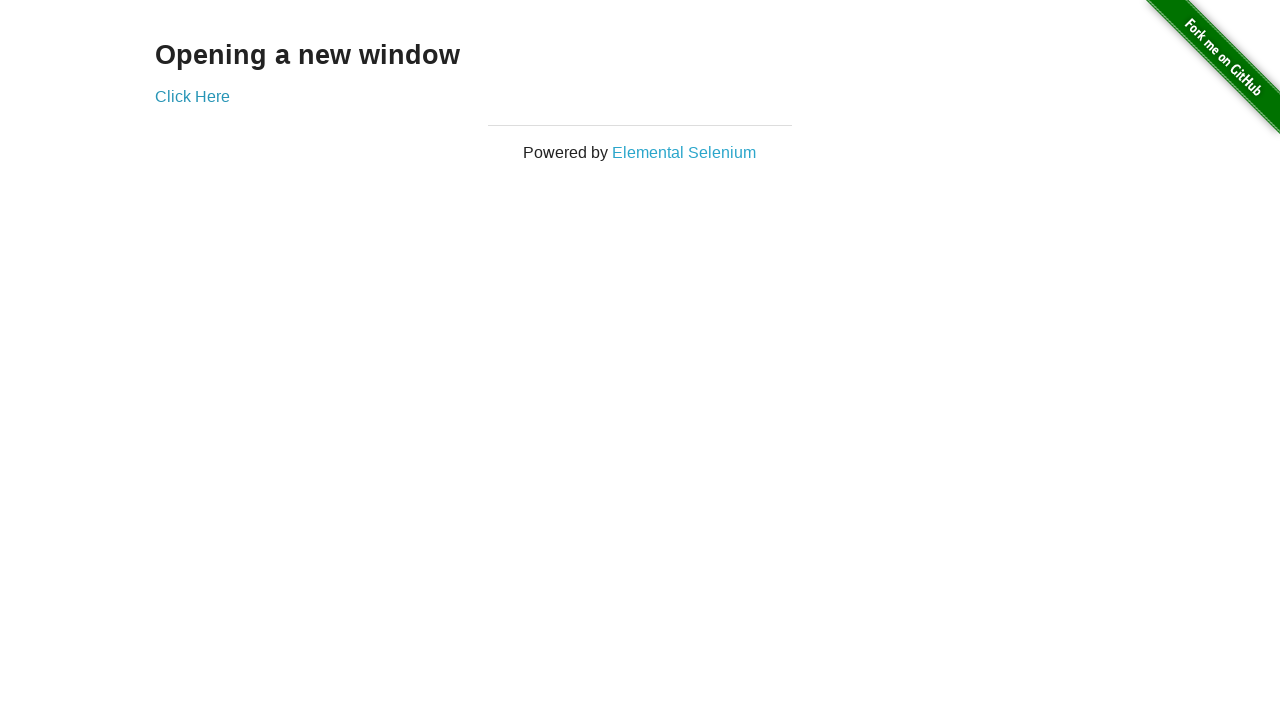

Verified original page heading 'Opening a new window' is visible
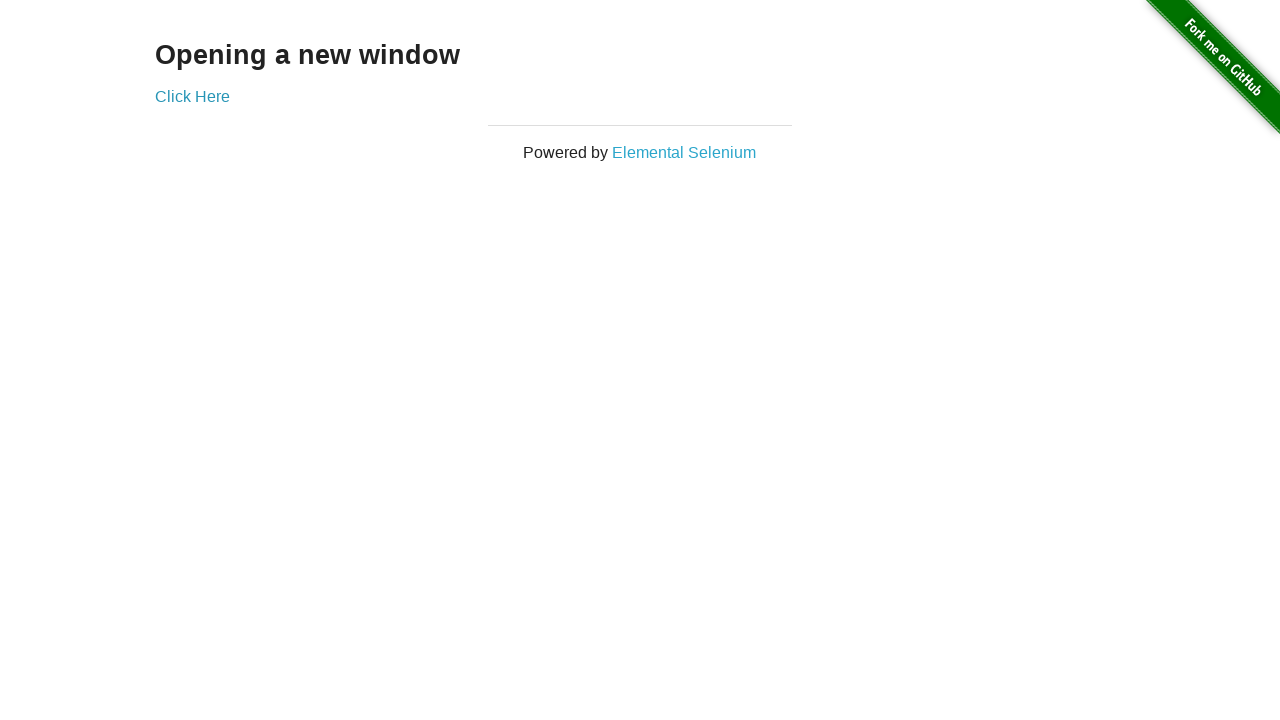

Closed the new window/tab
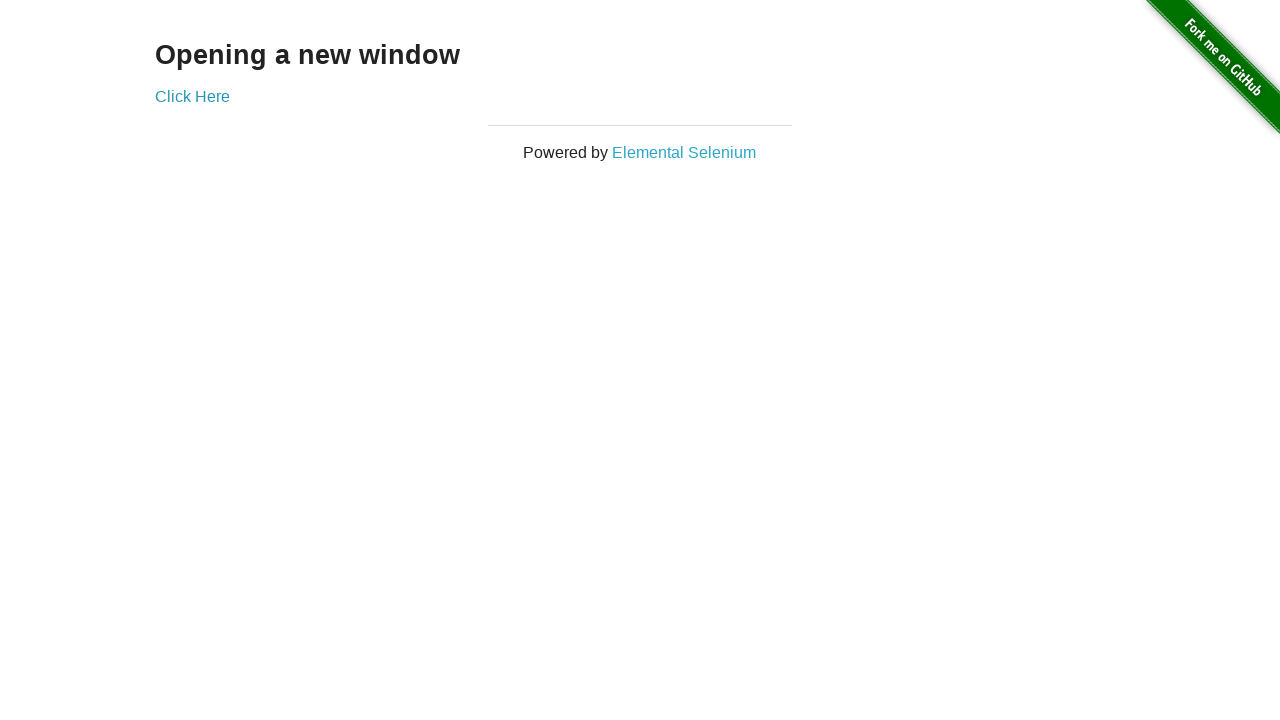

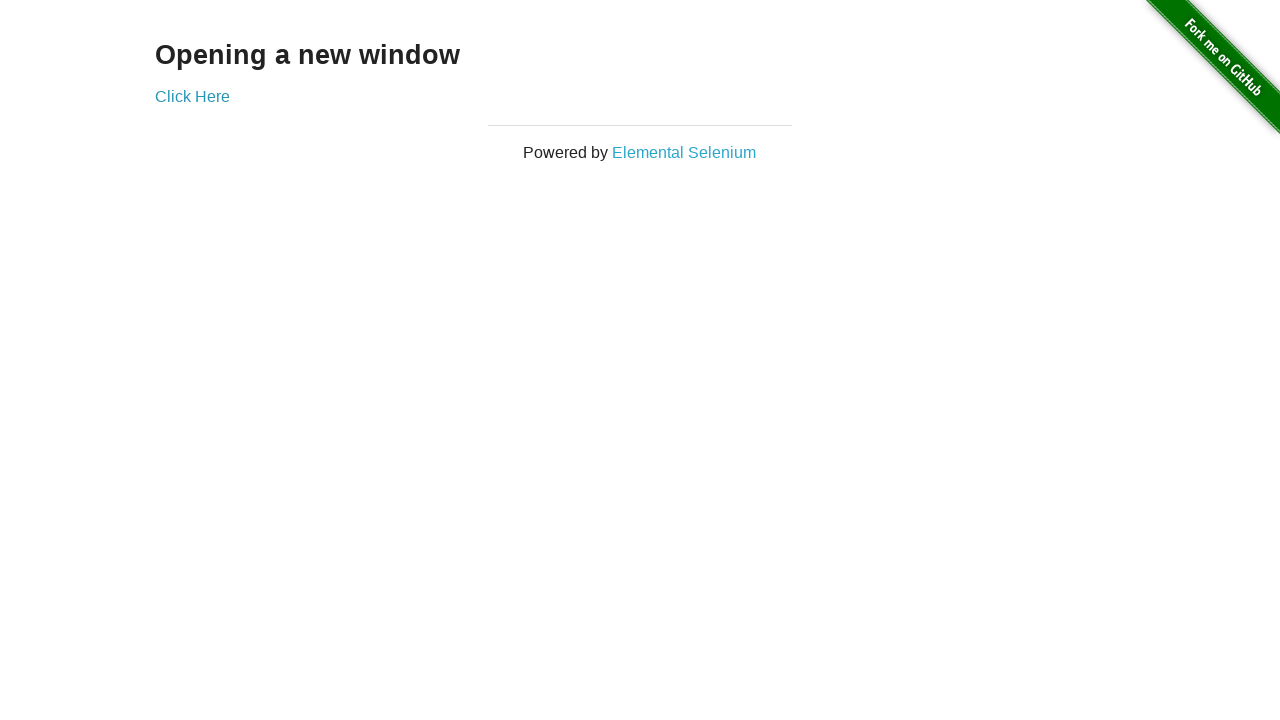